Tests login form validation by entering a password but leaving the username field empty, then verifying the appropriate error message is displayed

Starting URL: https://www.saucedemo.com/

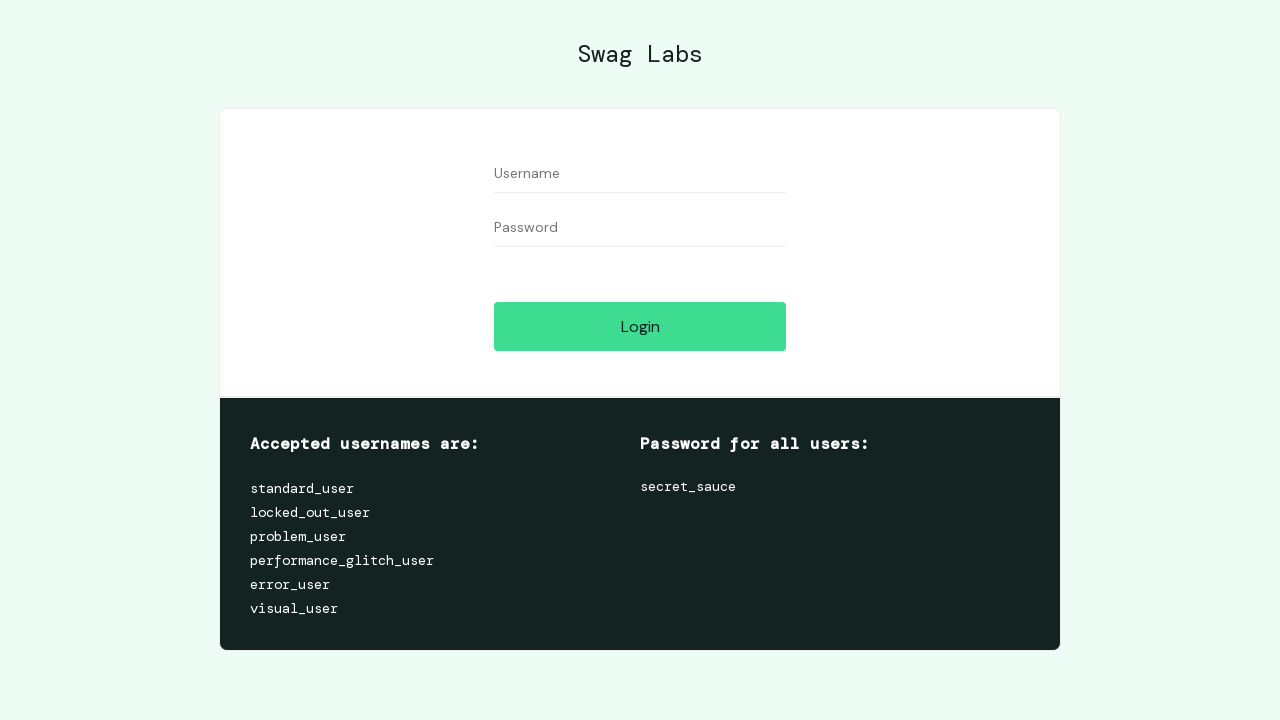

Filled password field with 'secret_sauce' while leaving username empty on #password
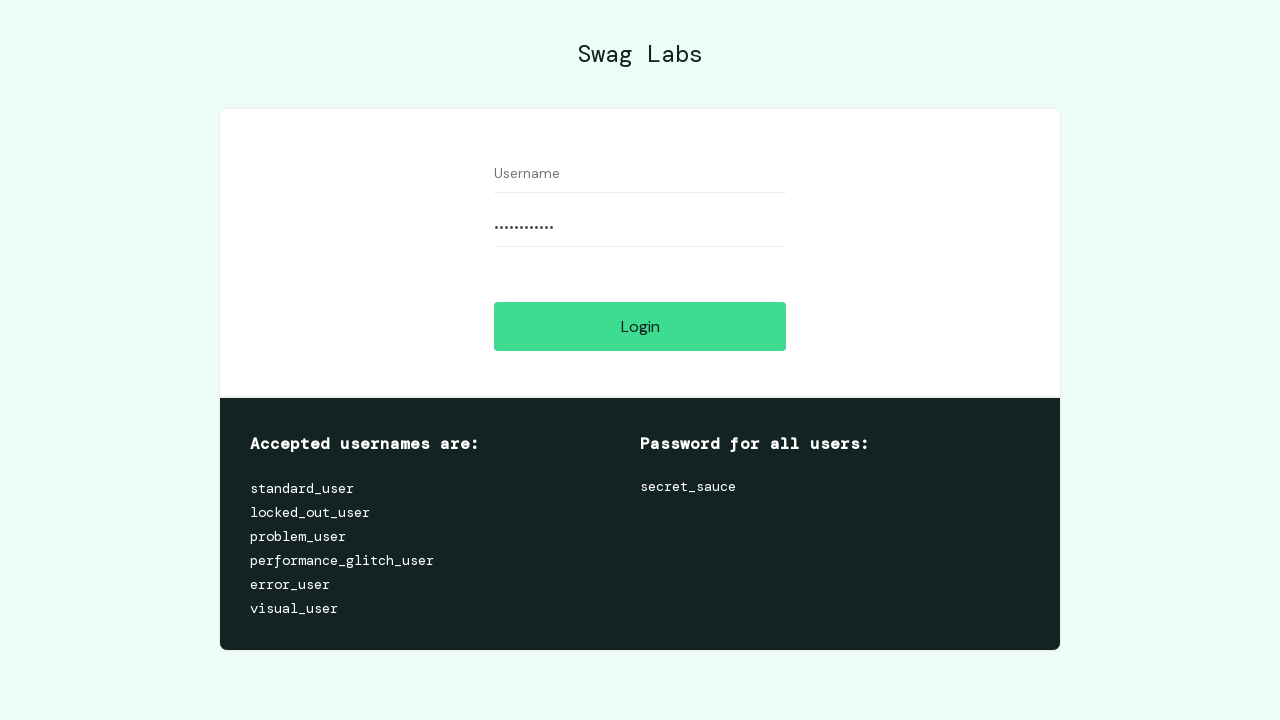

Clicked login button to attempt login with empty username at (640, 326) on #login-button
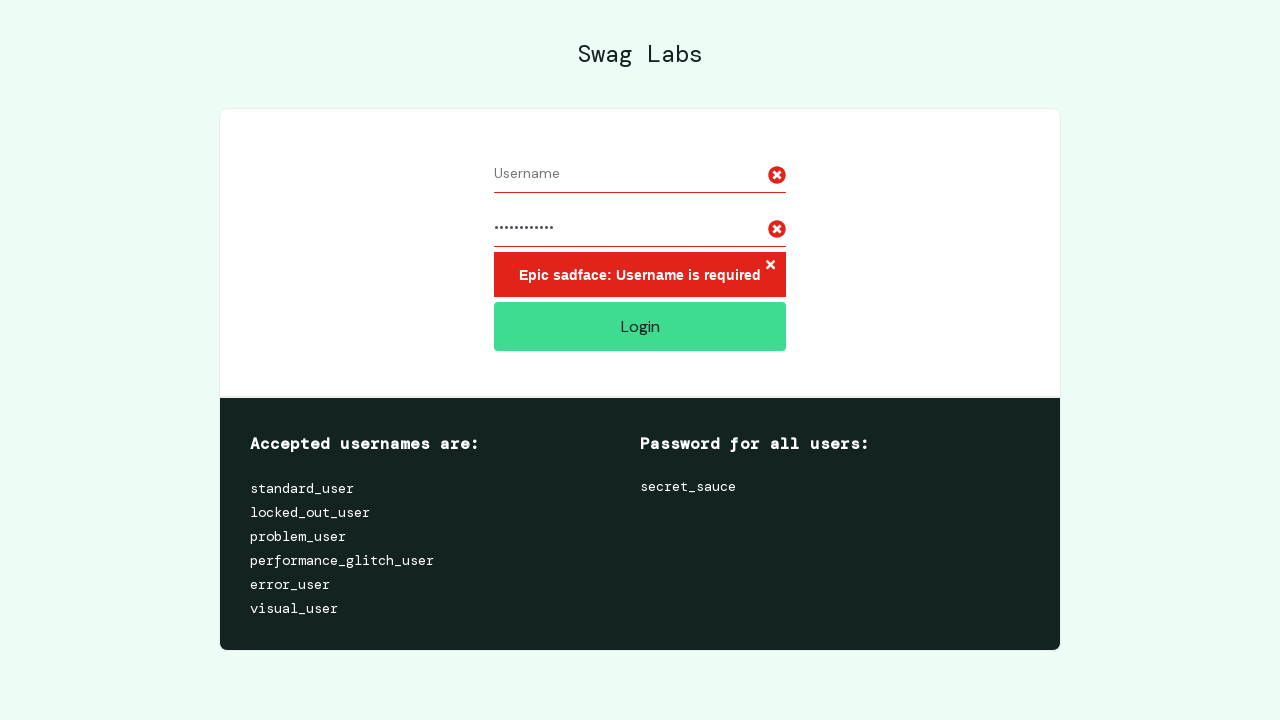

Error message became visible, confirming validation error for empty username
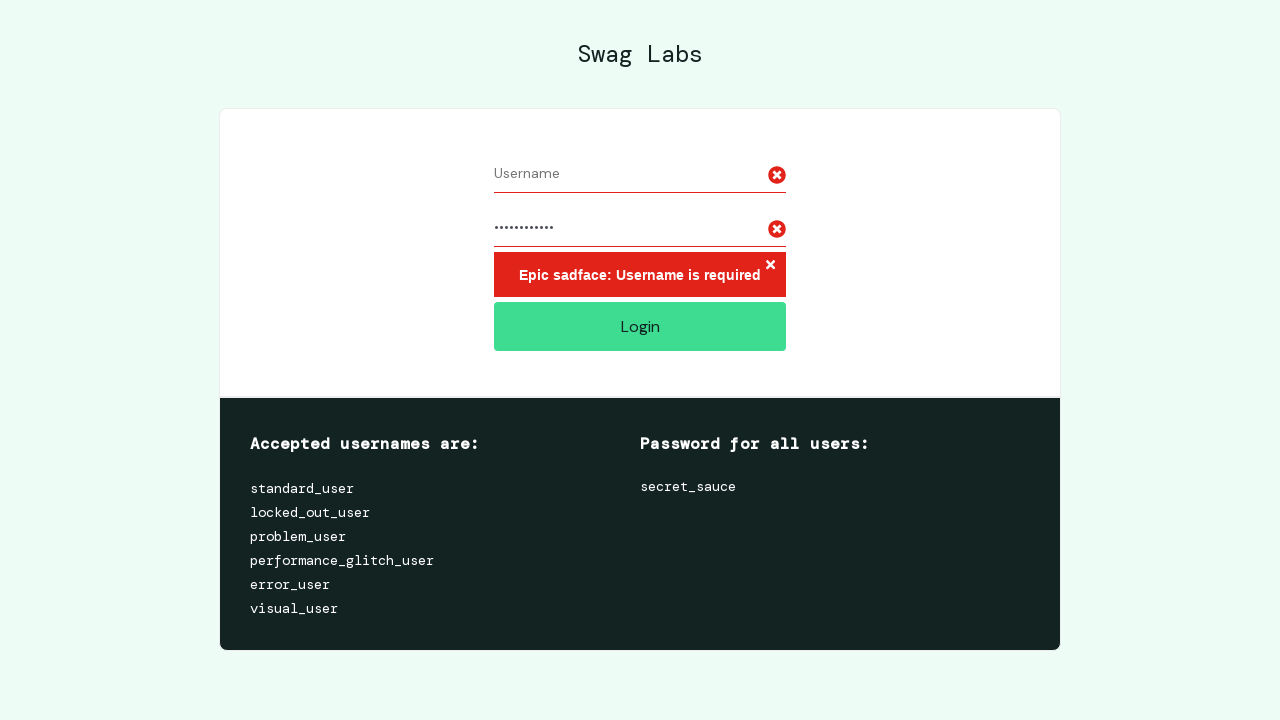

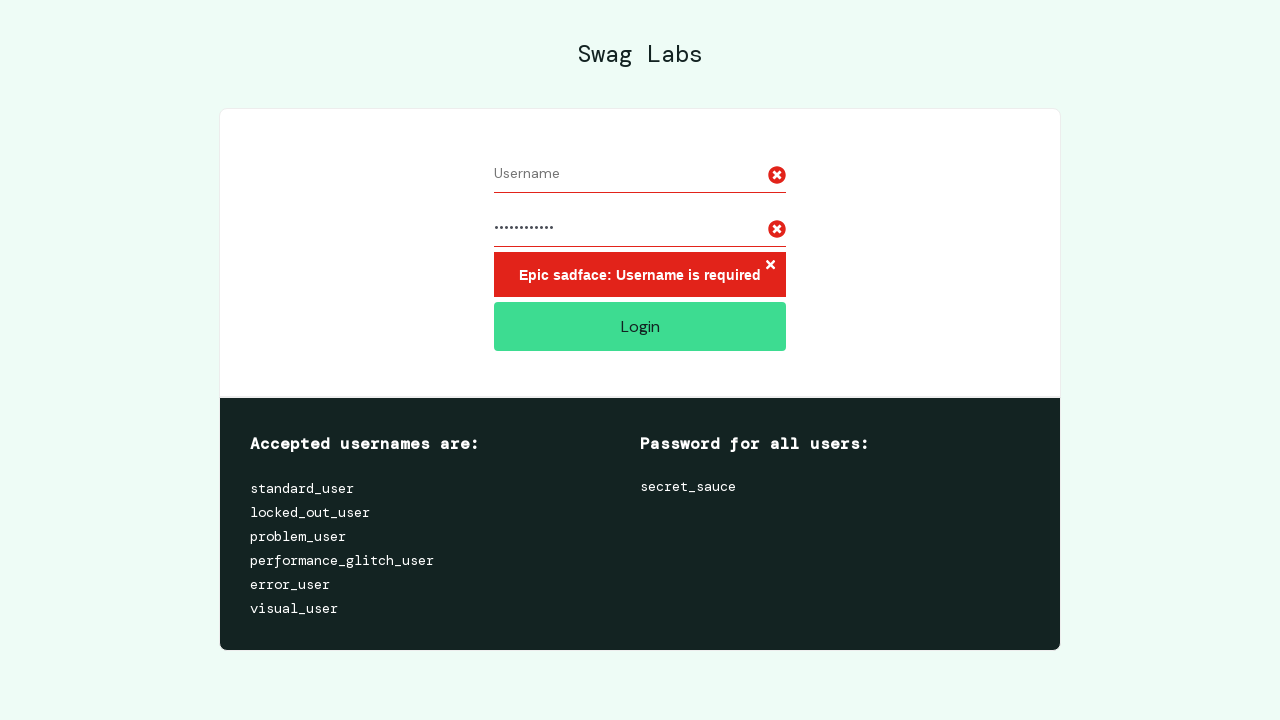